Tests checkbox functionality by toggling all checkboxes on the page and verifying their state changes

Starting URL: https://the-internet.herokuapp.com/checkboxes

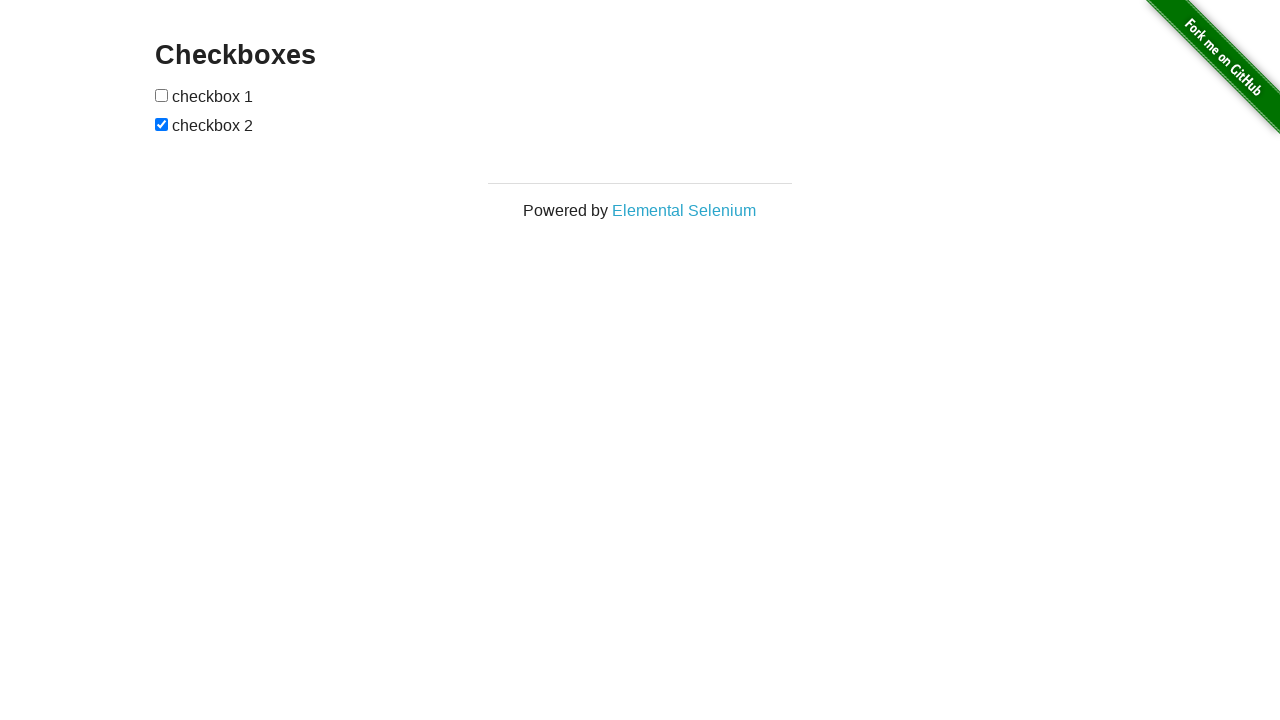

Located all checkboxes on the page
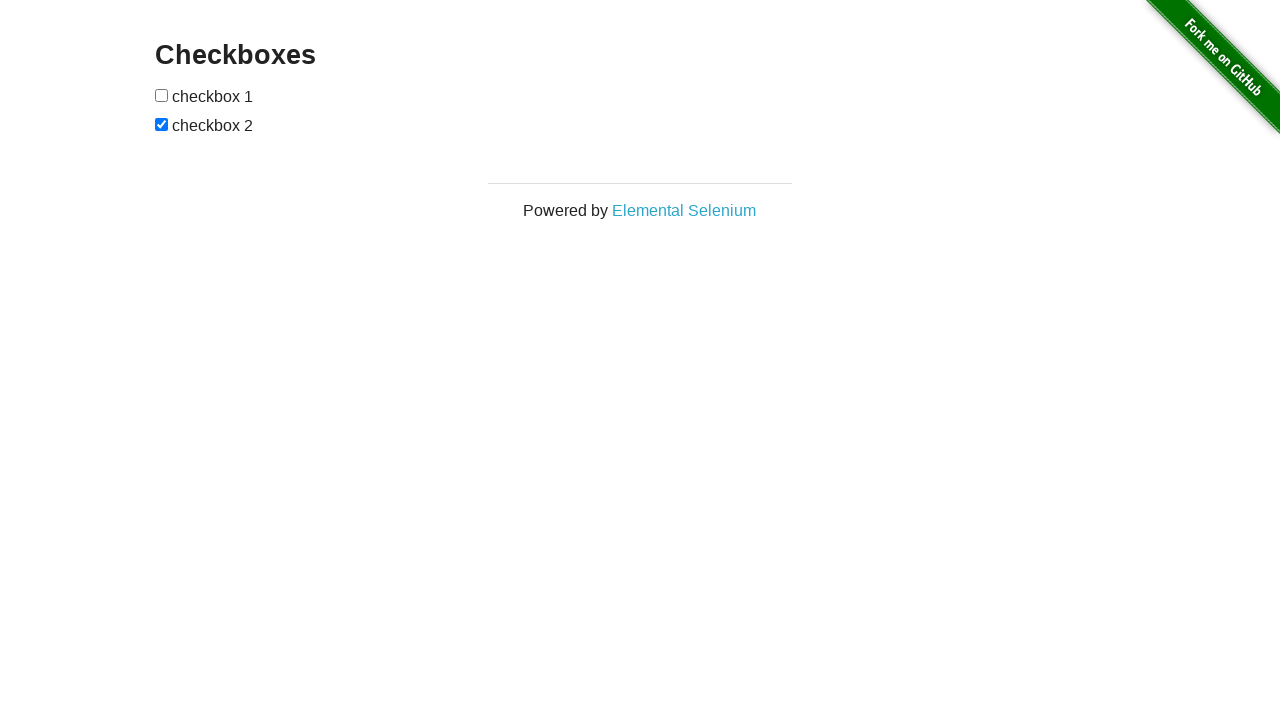

Retrieved initial checkbox state
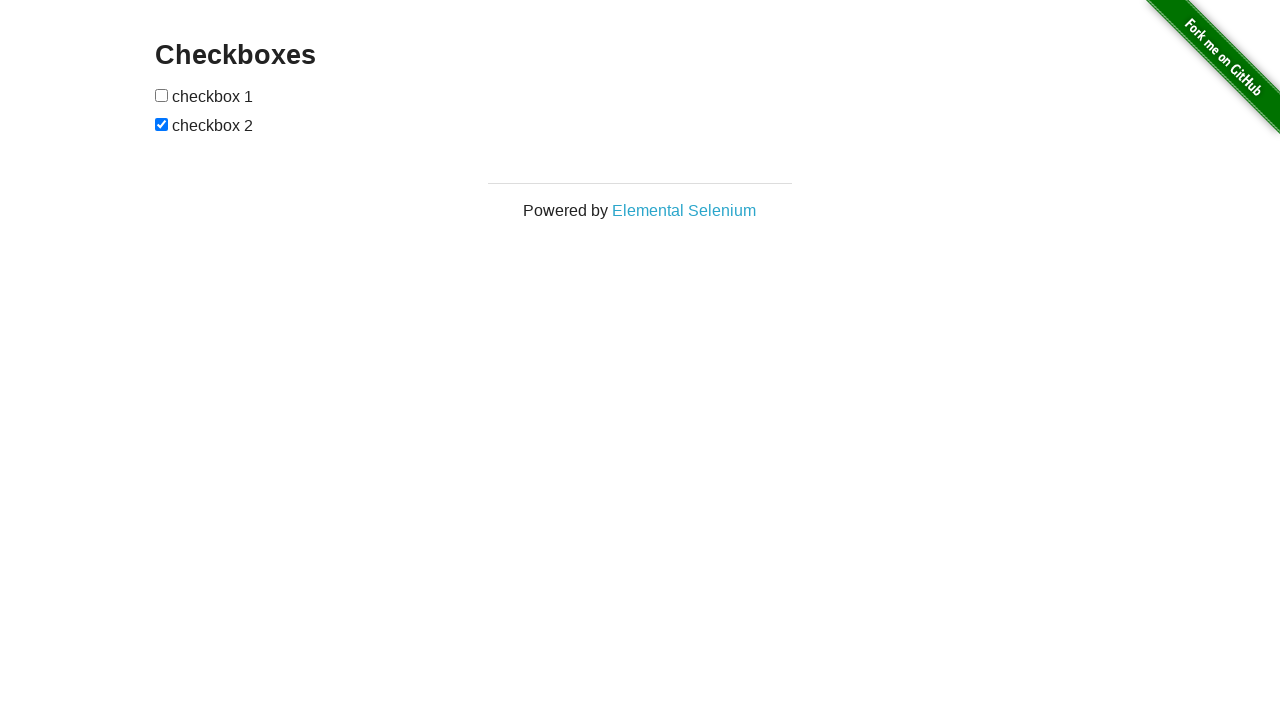

Toggled checkbox at (162, 95) on input[type='checkbox'] >> nth=0
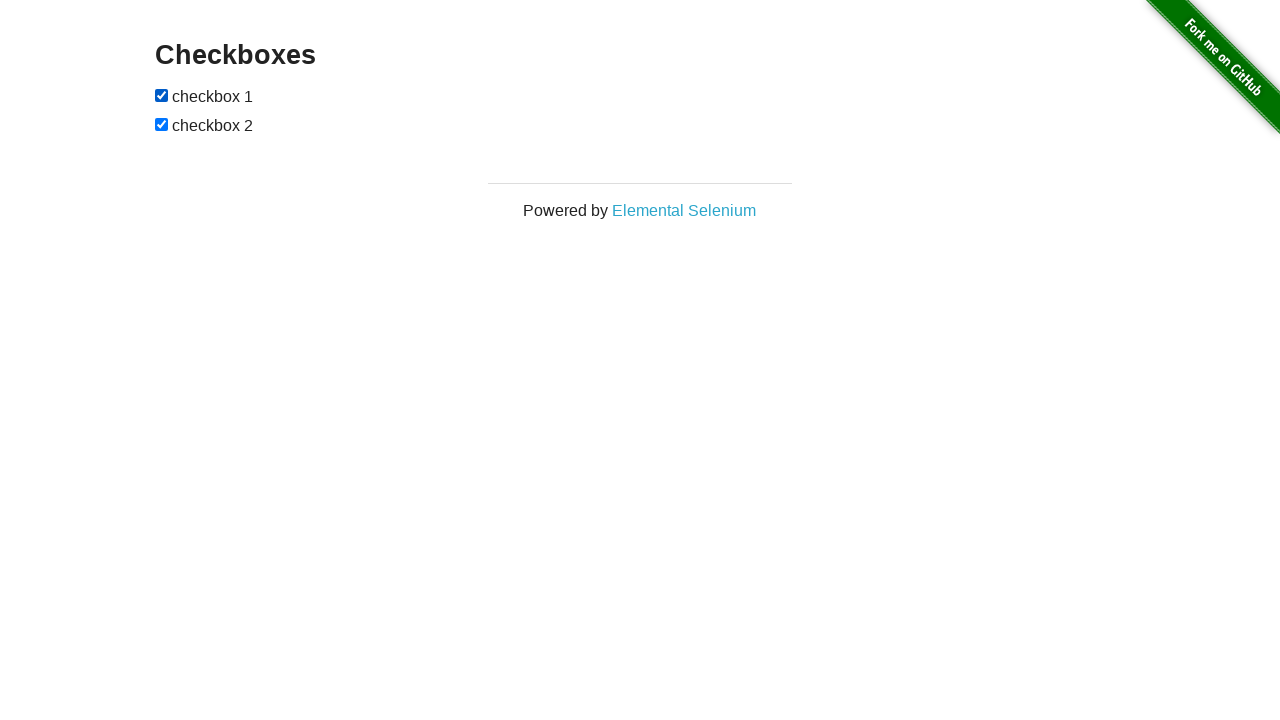

Verified checkbox state changed
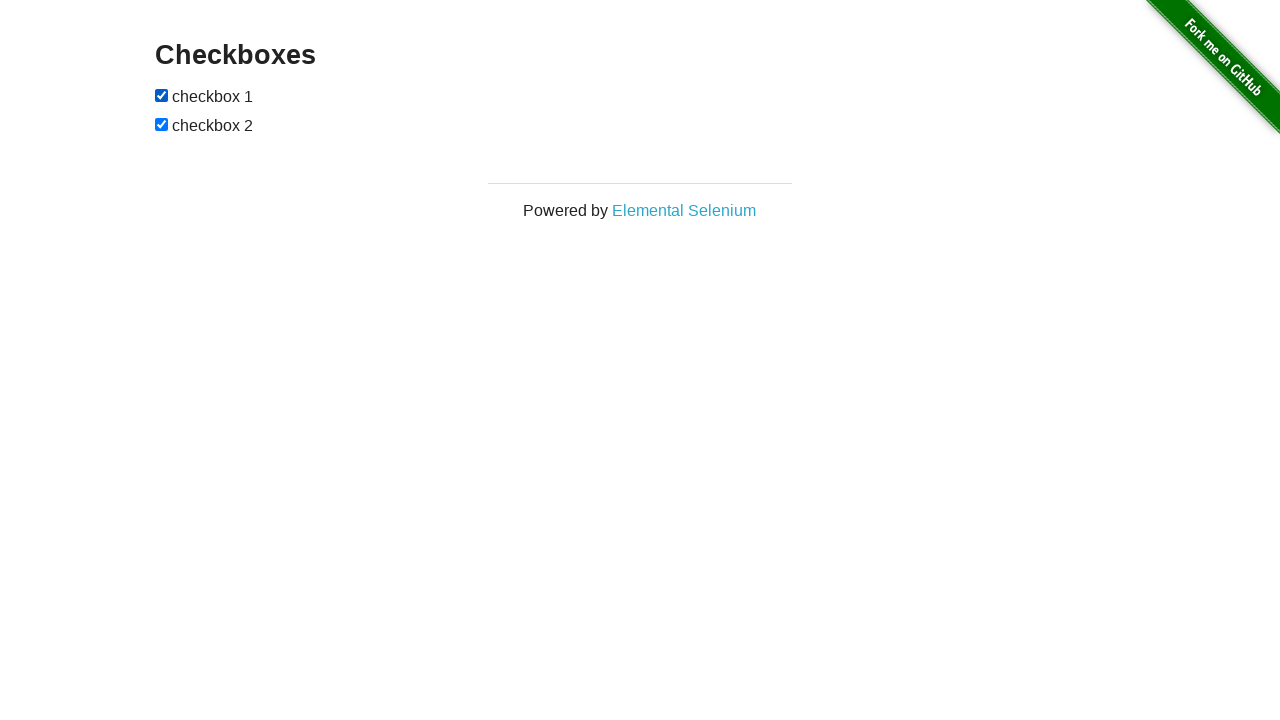

Assertion passed: checkbox state changed successfully
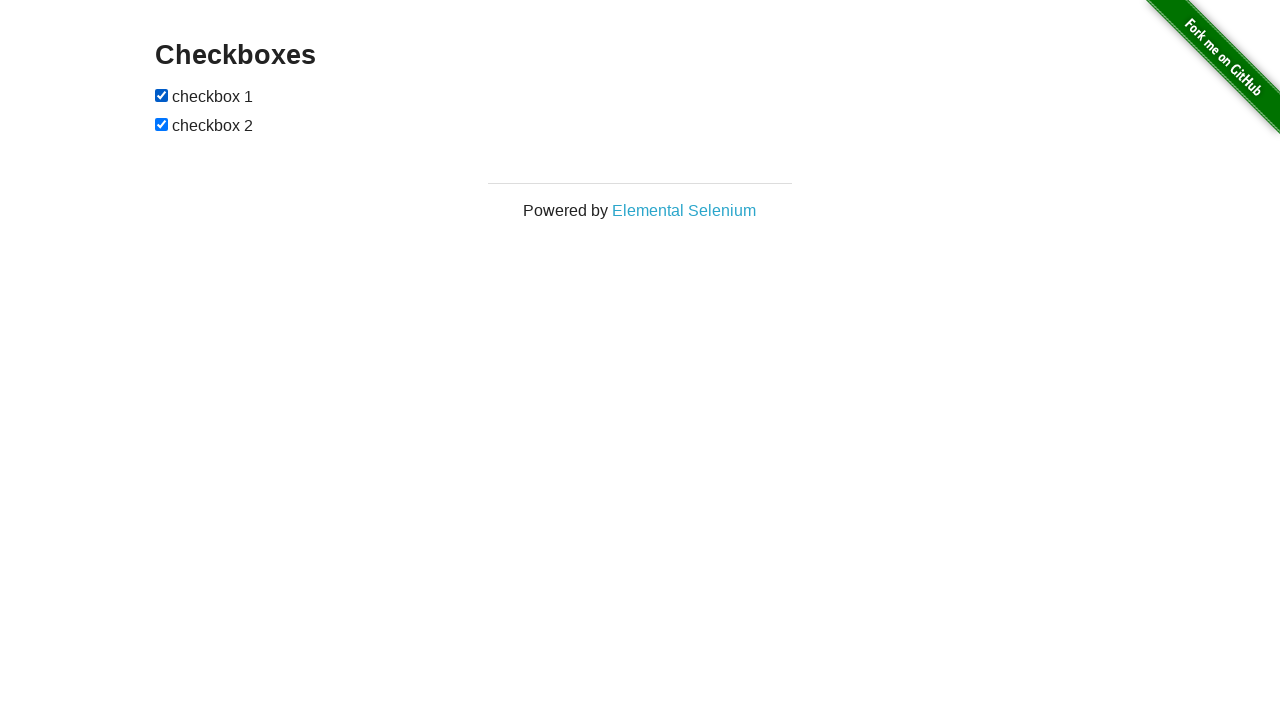

Retrieved initial checkbox state
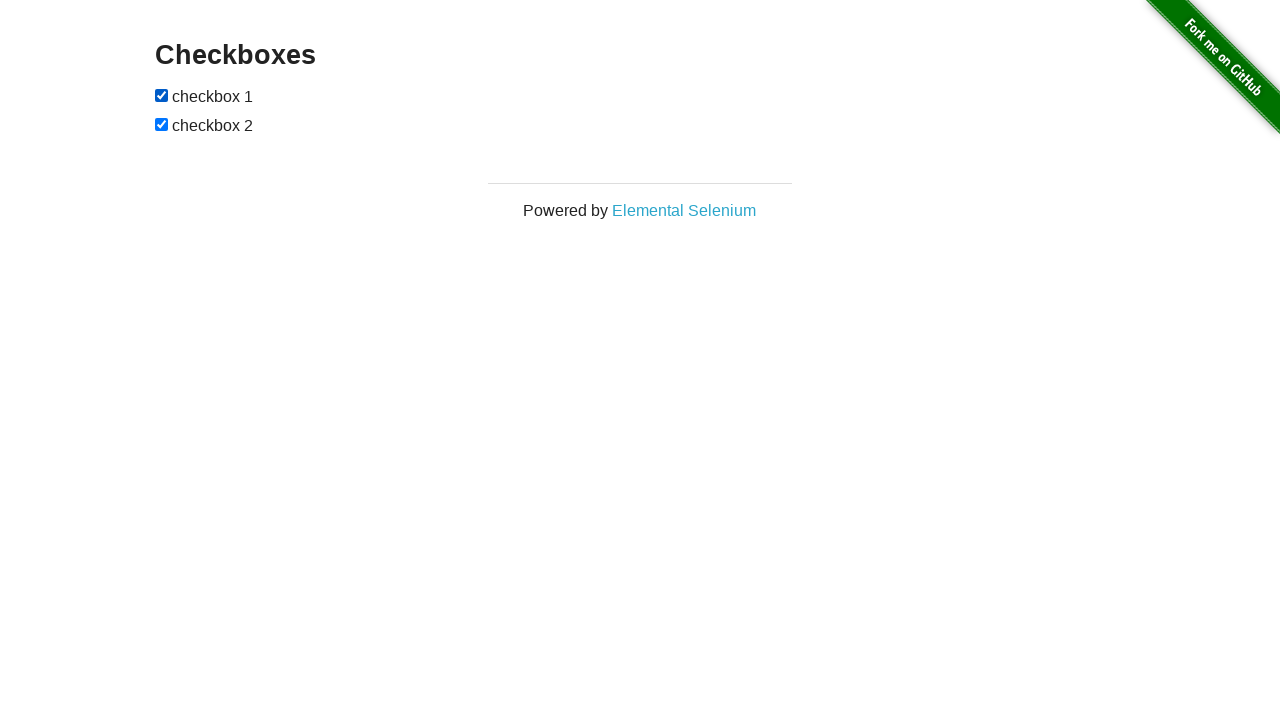

Toggled checkbox at (162, 124) on input[type='checkbox'] >> nth=1
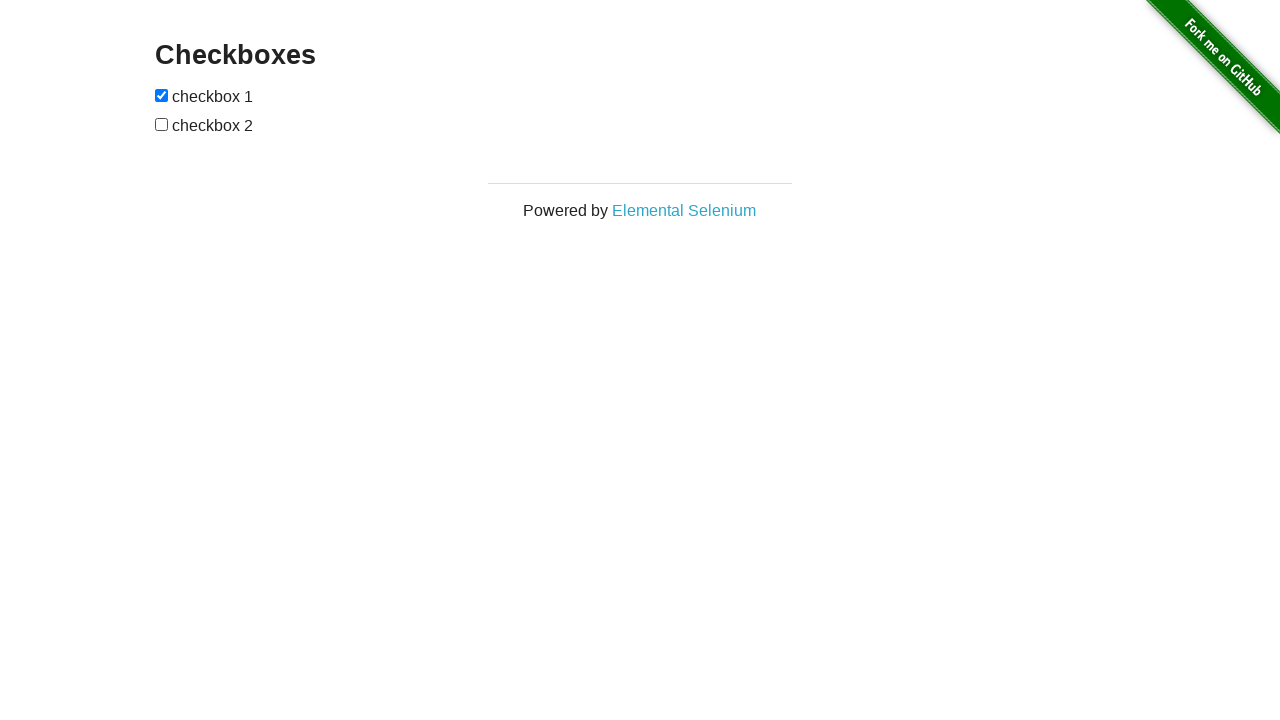

Verified checkbox state changed
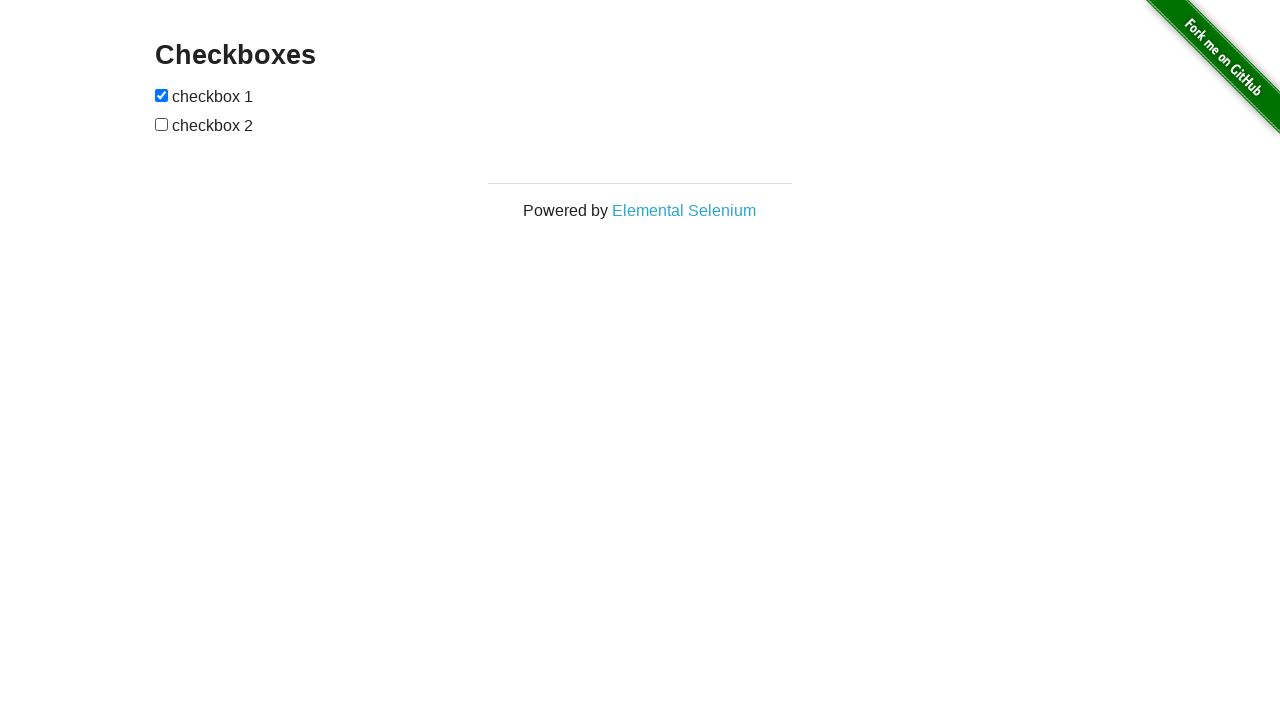

Assertion passed: checkbox state changed successfully
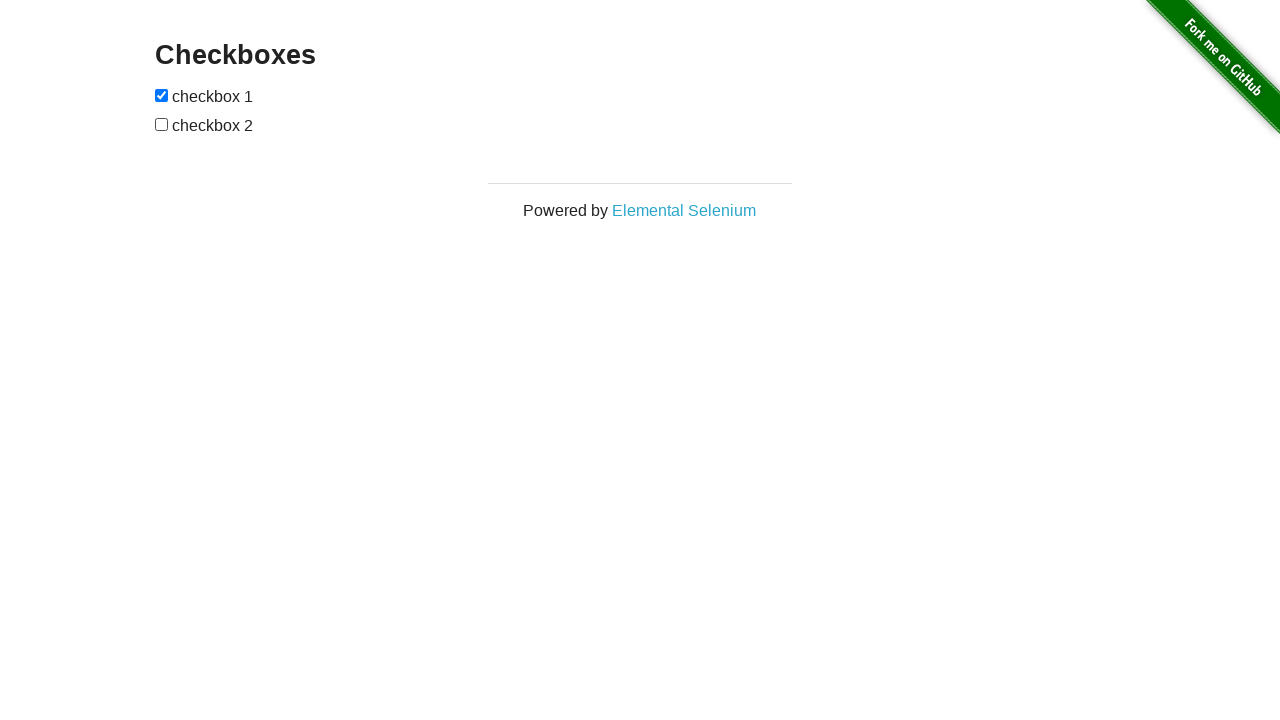

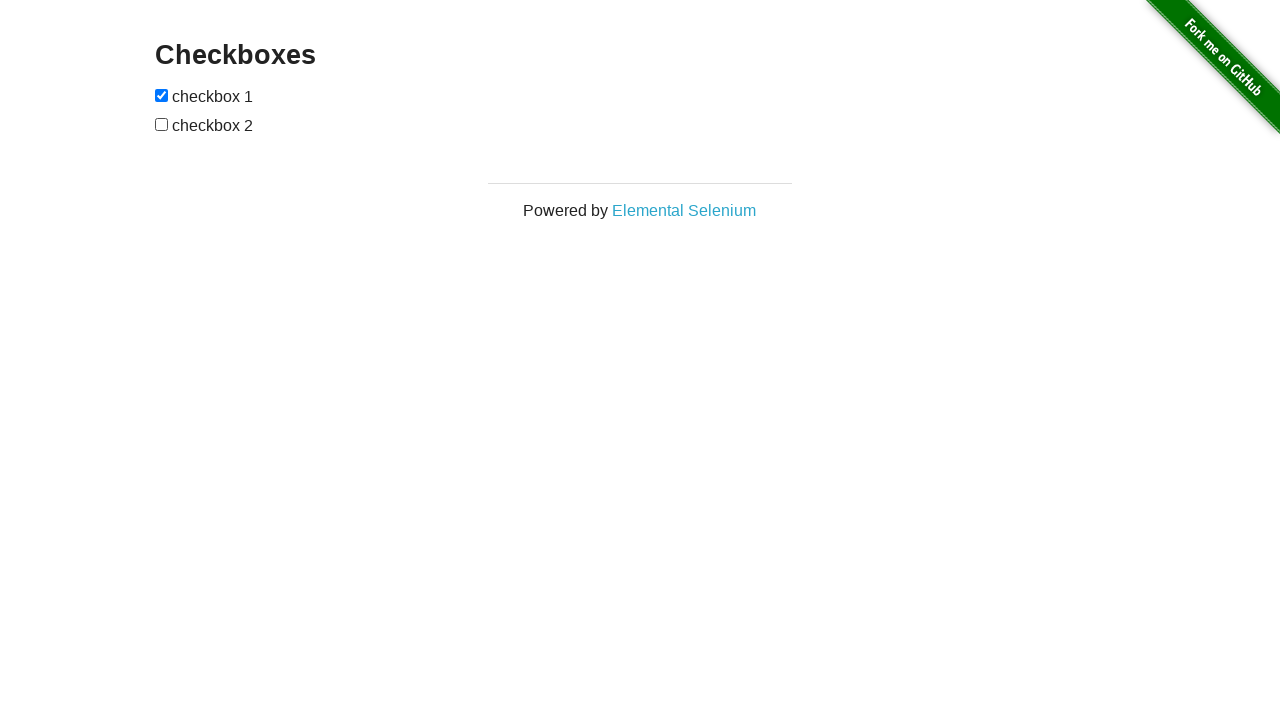